Tests dropdown selection functionality by selecting "Good" for product quality and "Poor" for support quality from dropdown menus on a workshop page.

Starting URL: https://suvroc.github.io/selenium-mail-course/05/workshop.html

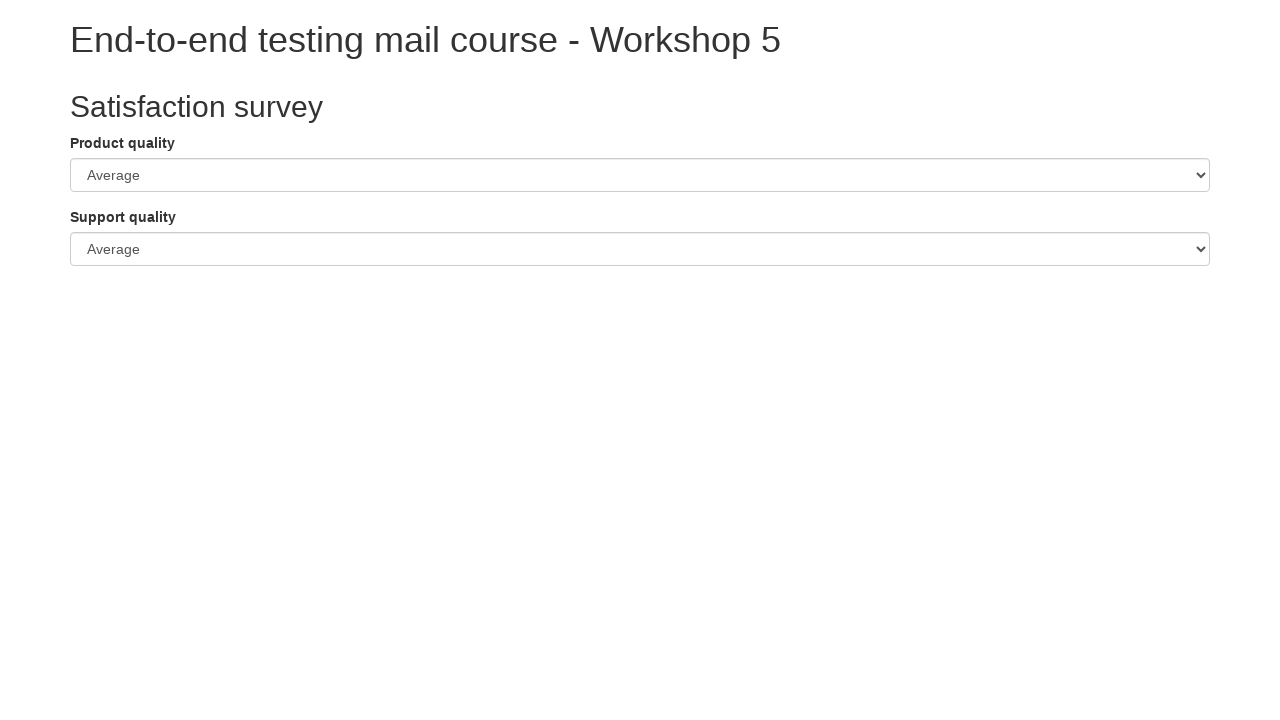

Selected 'Good' from product quality dropdown on #procuctQualityElement
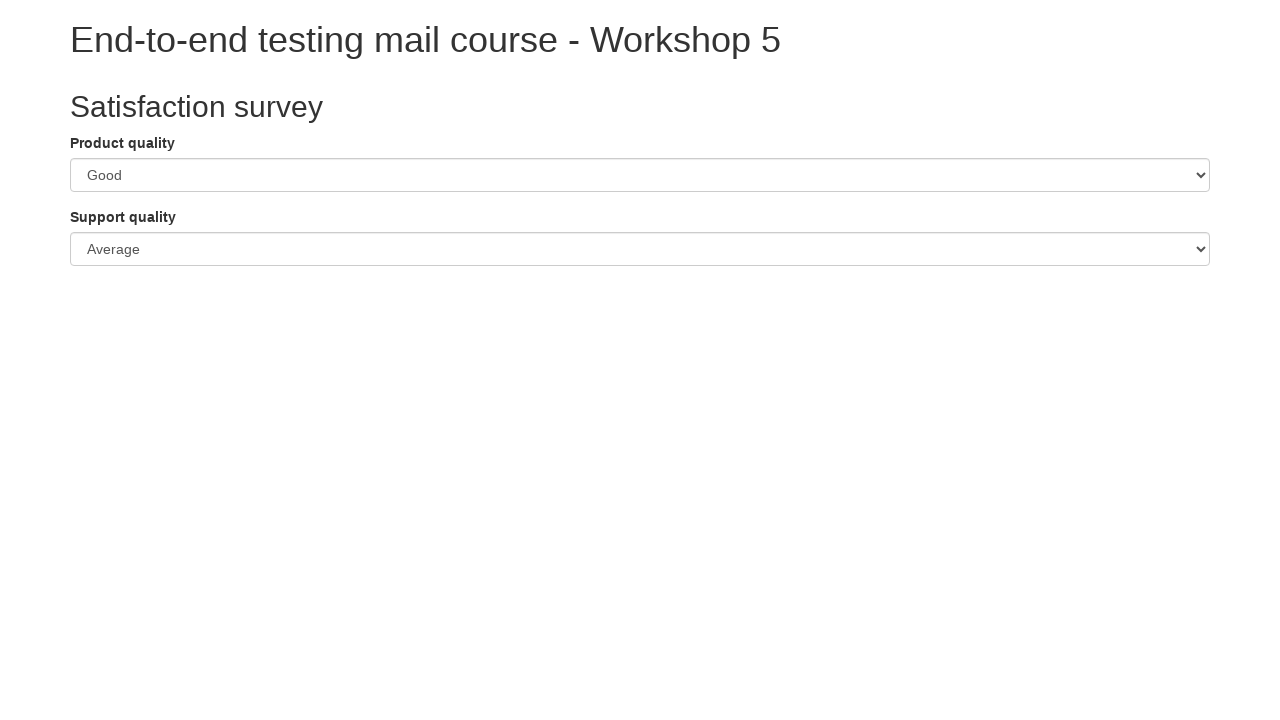

Selected 'Poor' from support quality dropdown on #supportQualityElement
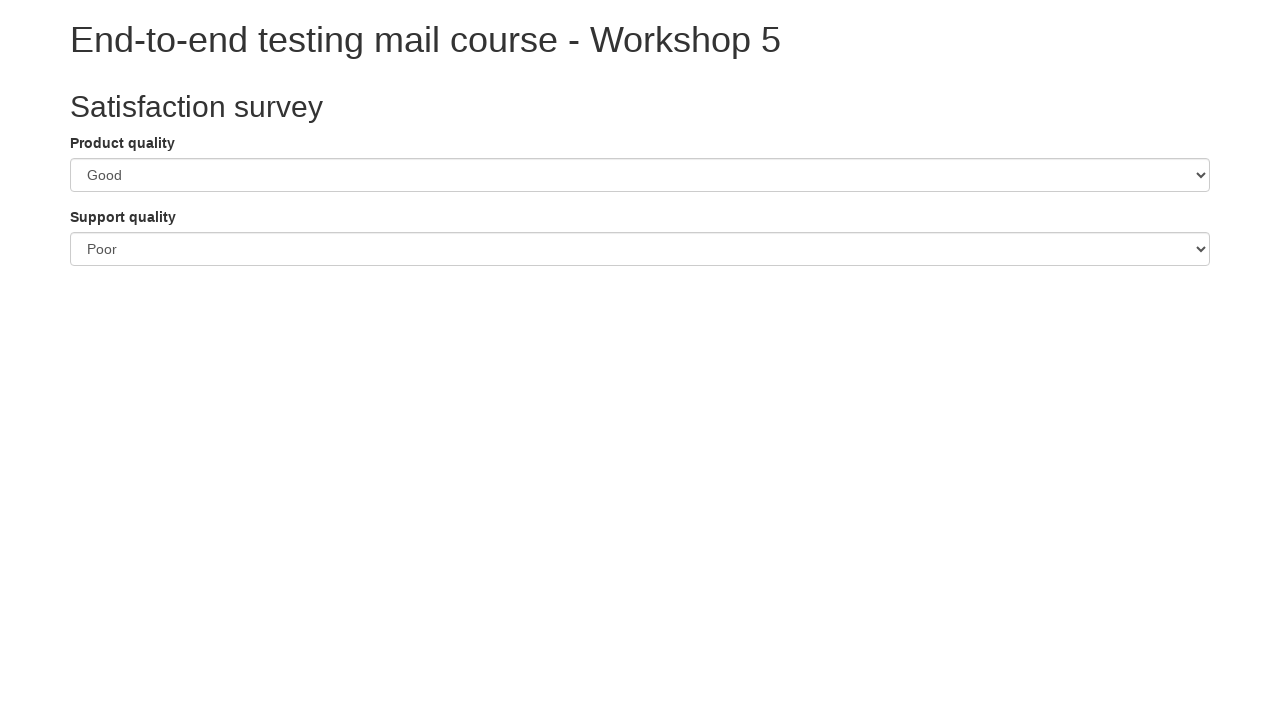

Retrieved product quality dropdown value
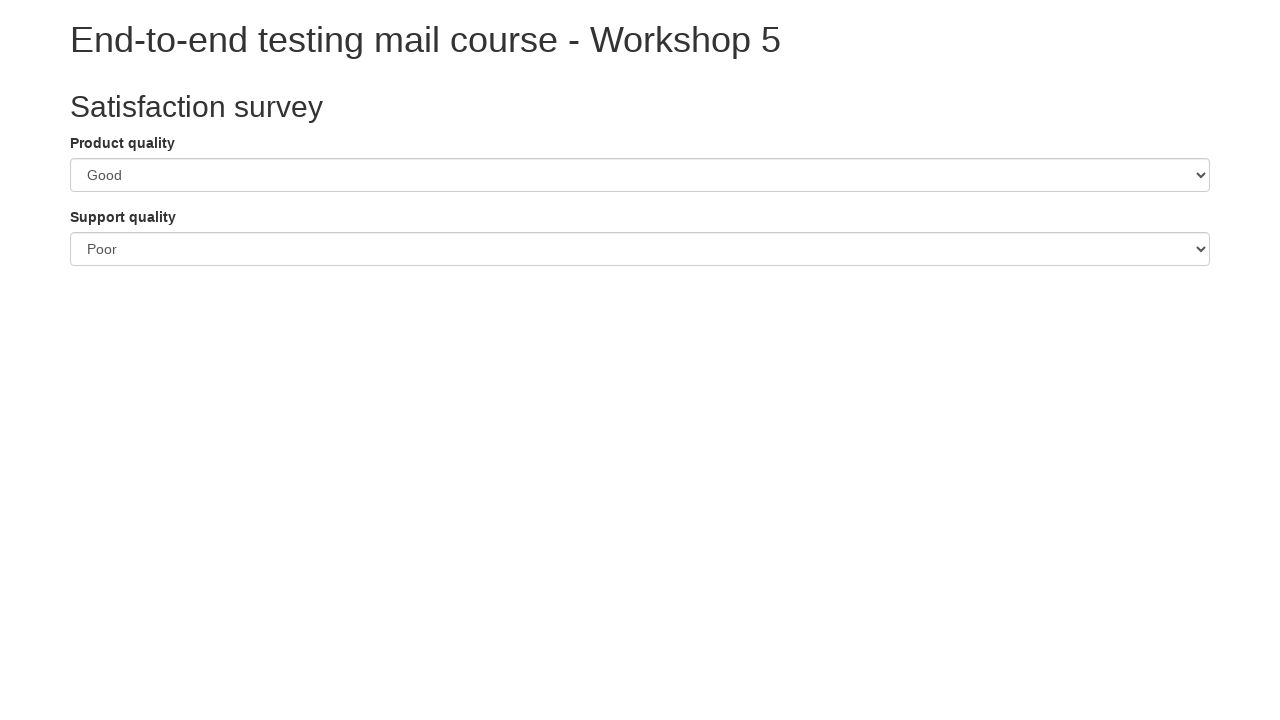

Retrieved support quality dropdown value
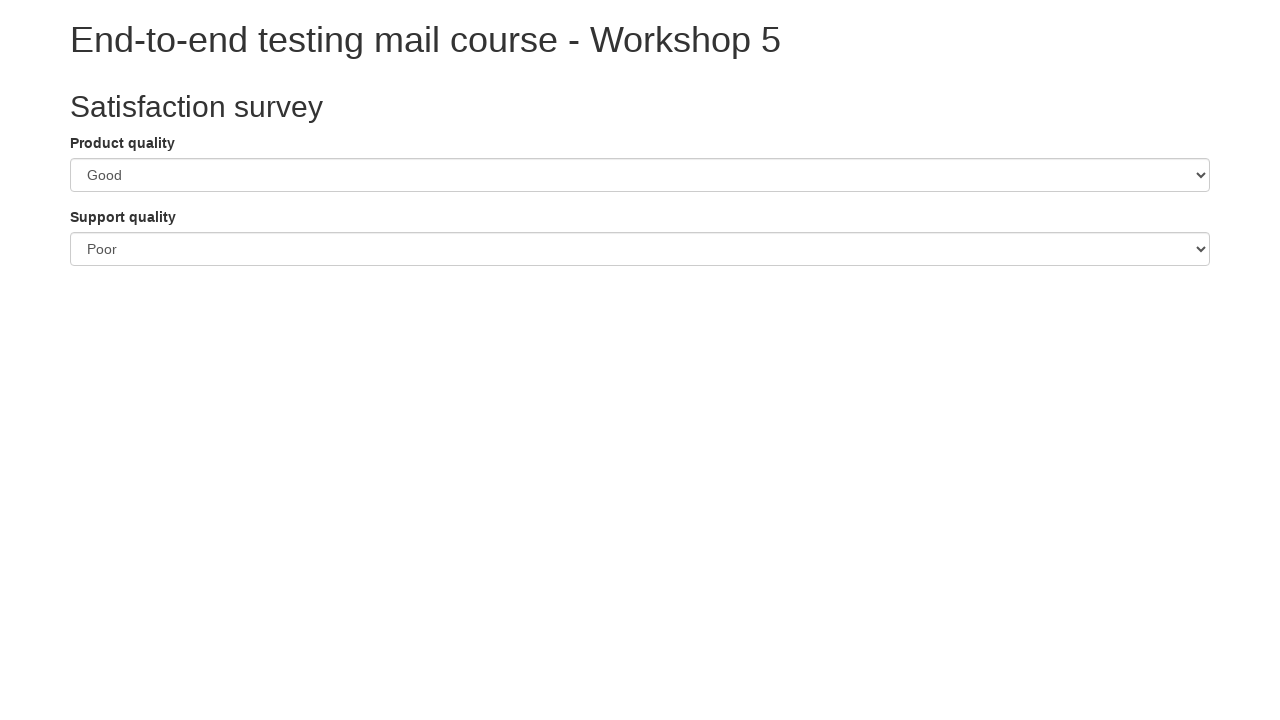

Verified product quality value is 'good'
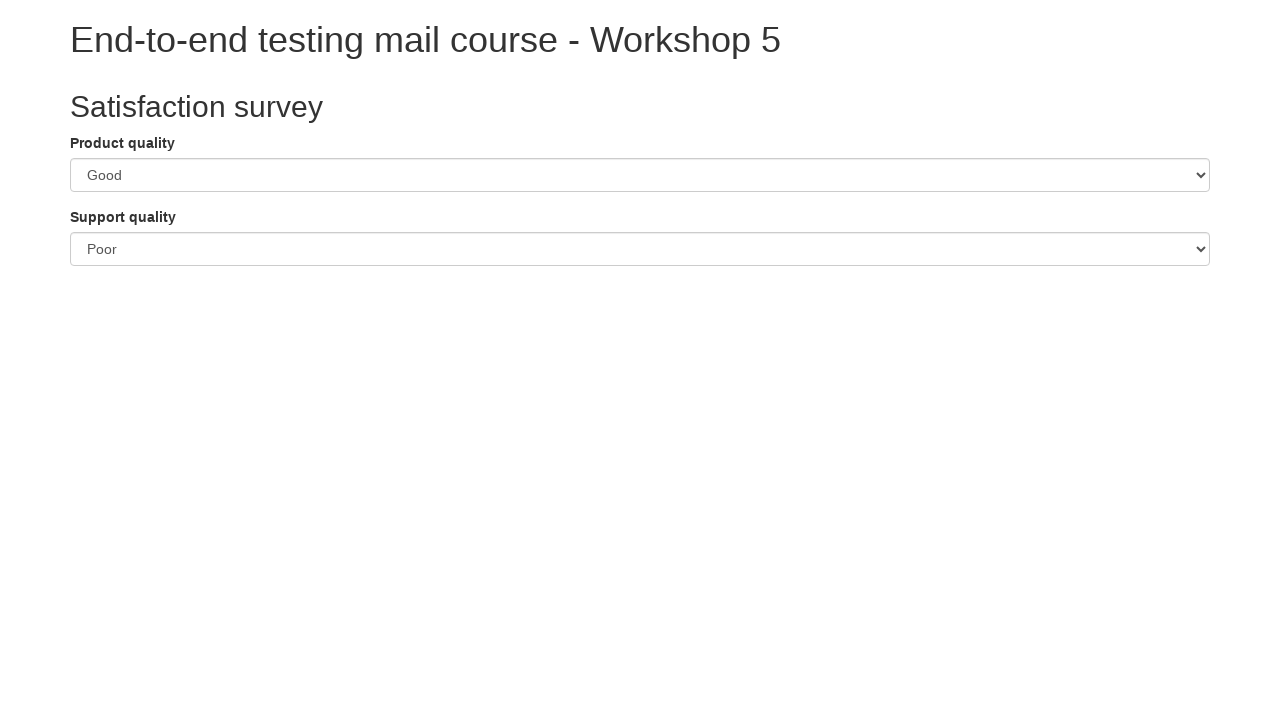

Verified support quality value is 'poor'
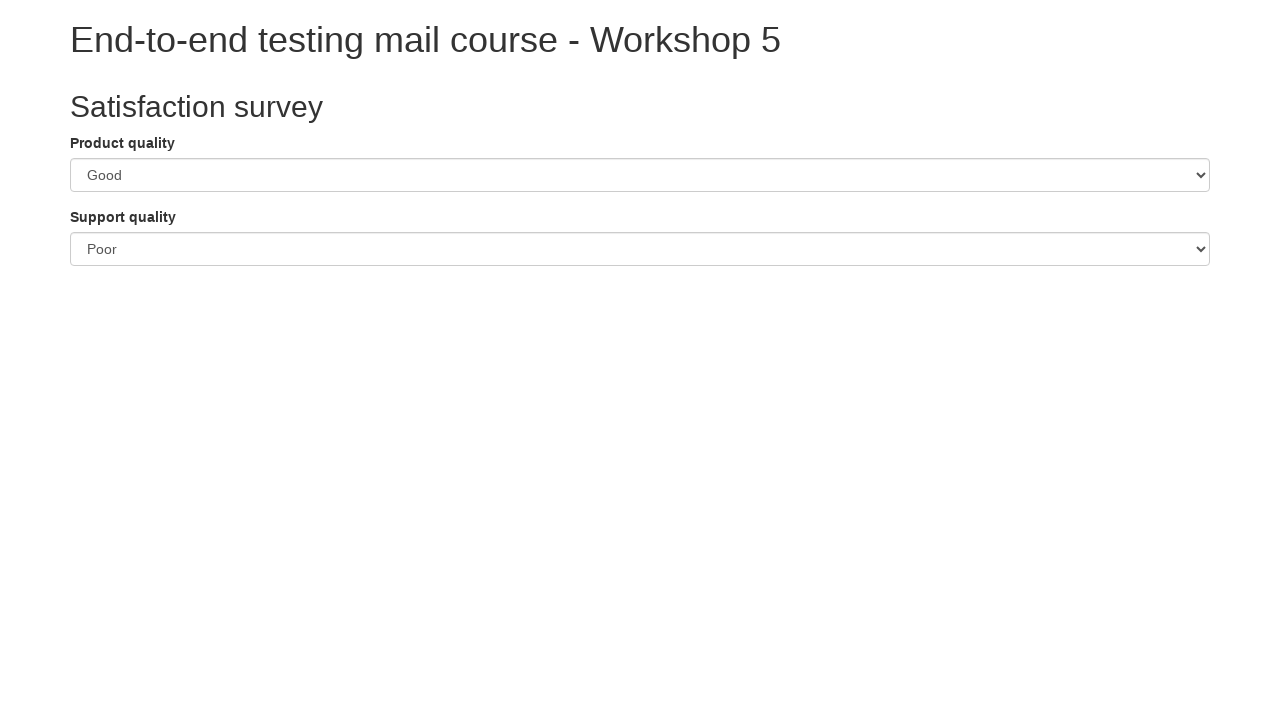

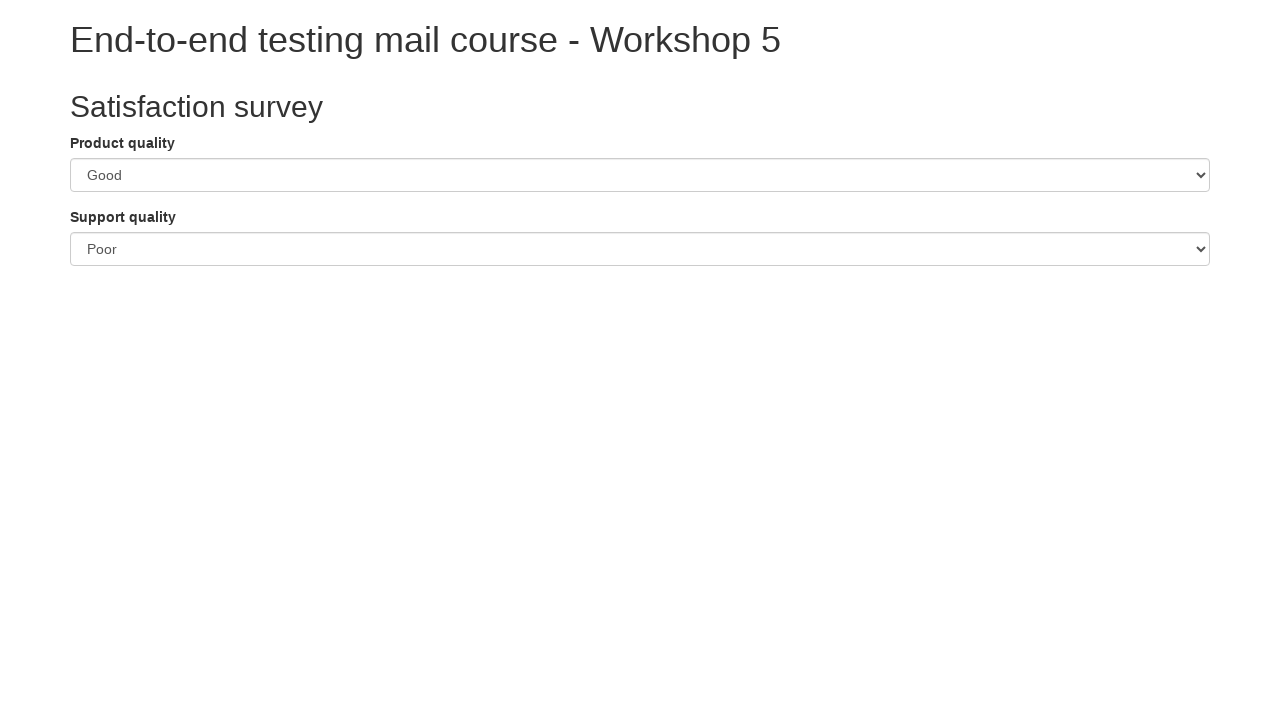